Tests a form that requires calculating the sum of two numbers displayed on the page and selecting the result from a dropdown menu

Starting URL: http://suninjuly.github.io/selects1.html

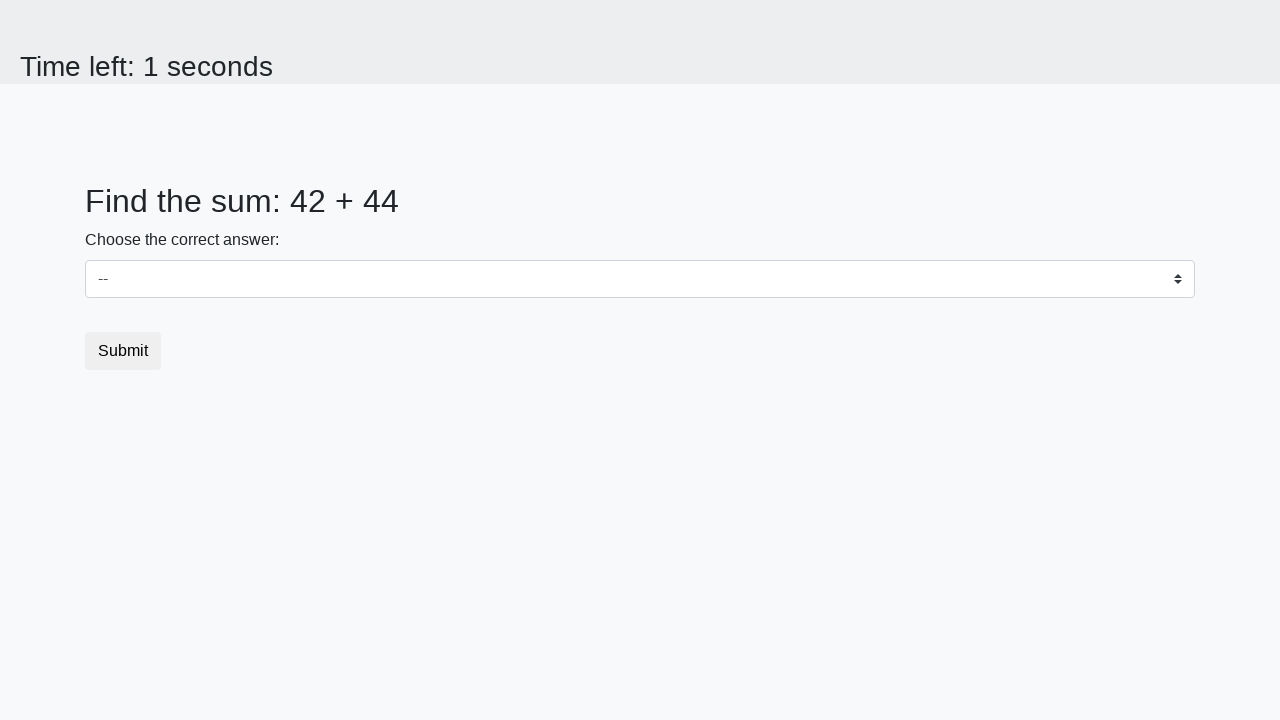

Retrieved first number from page
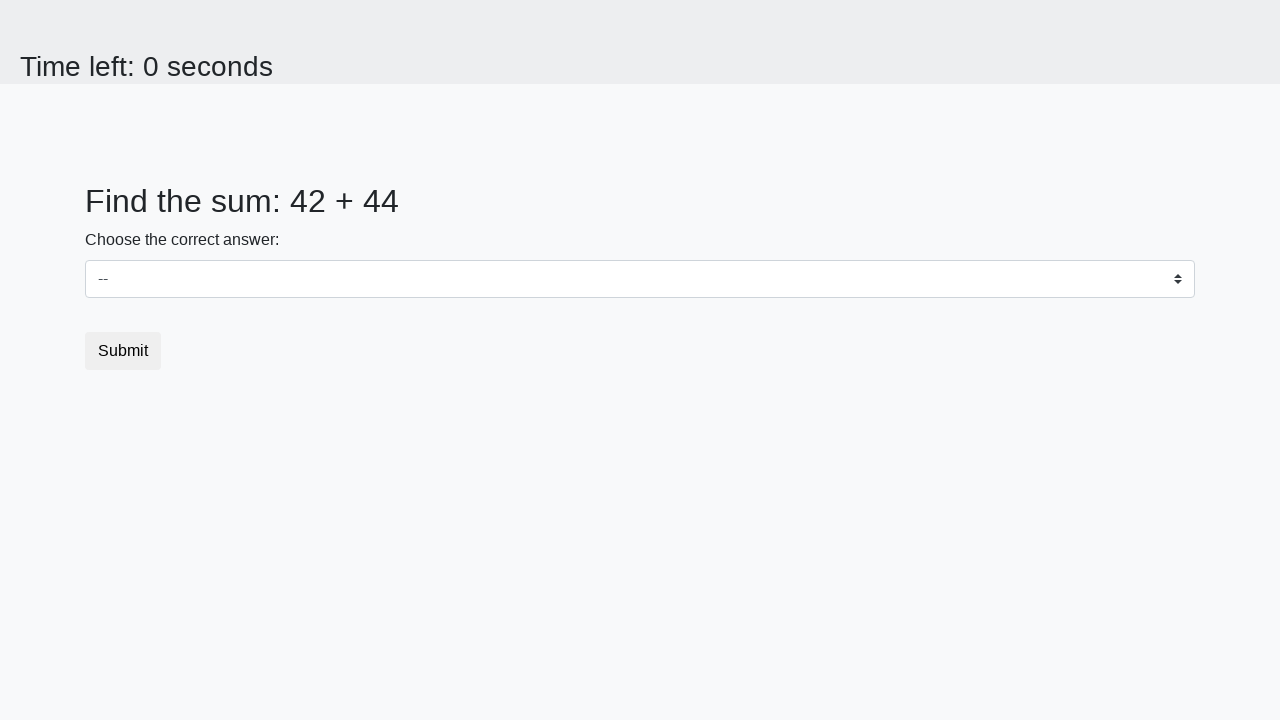

Retrieved second number from page
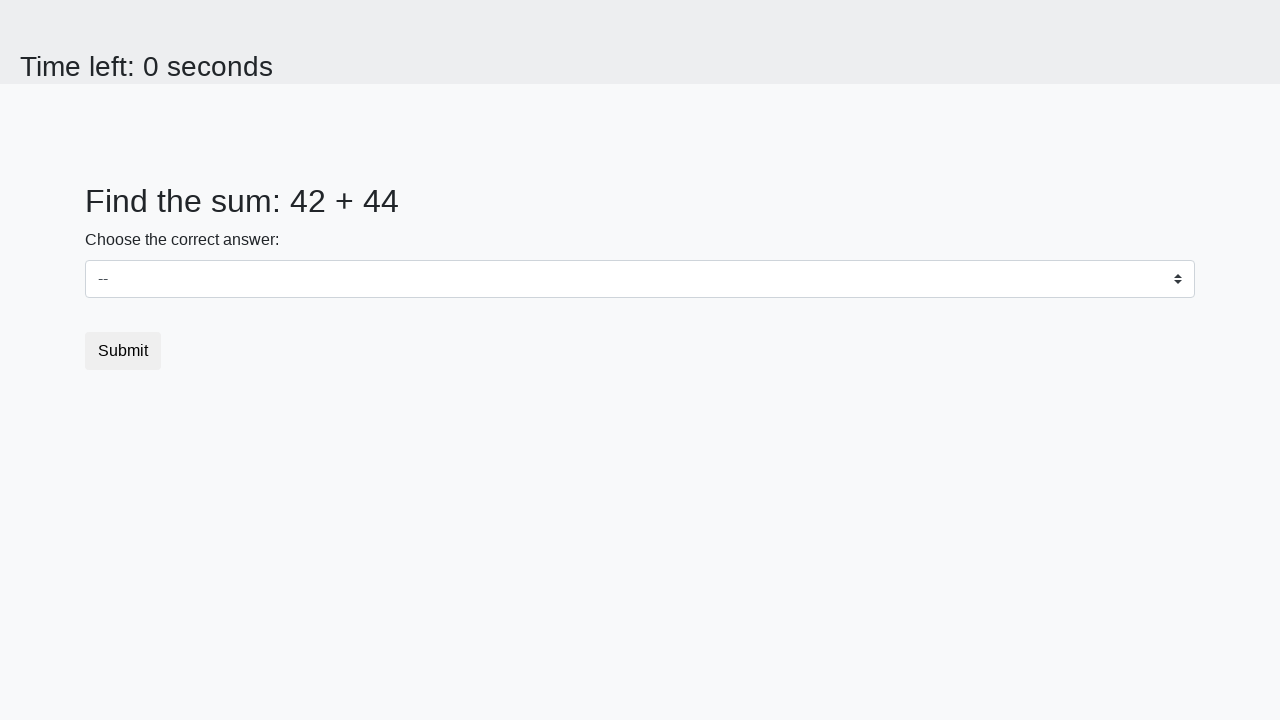

Calculated sum of 42 + 44 = 86
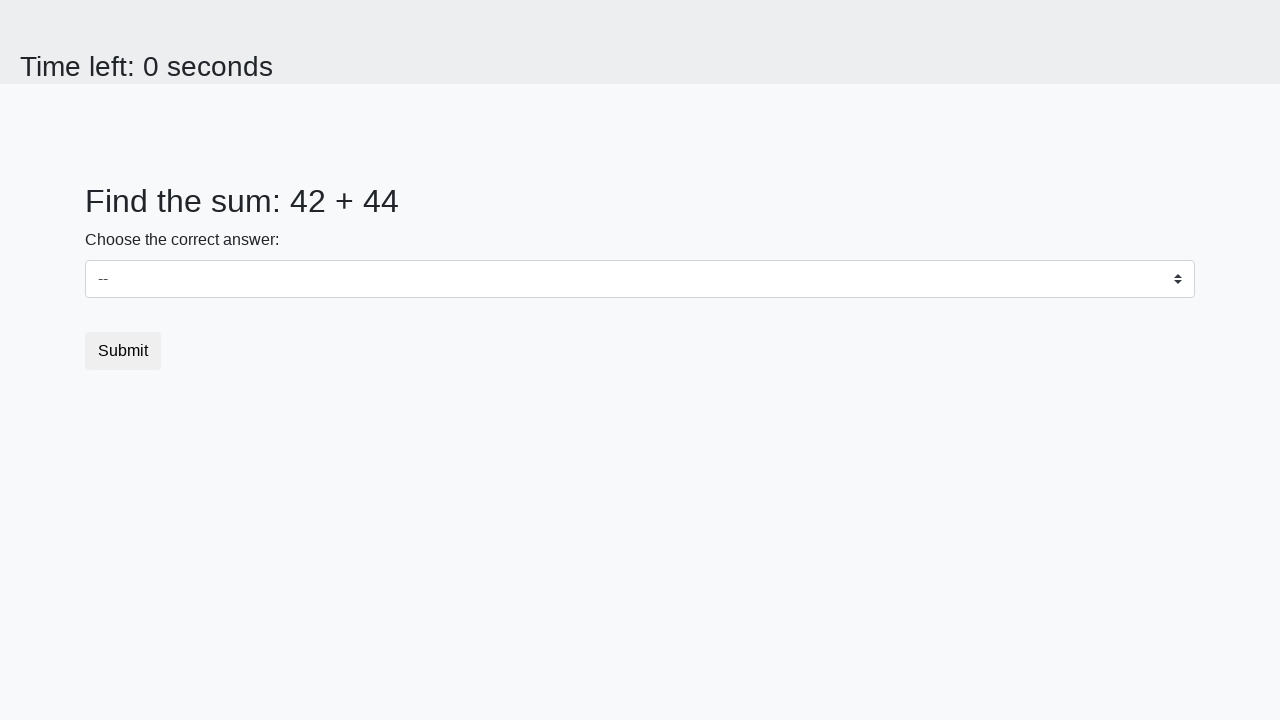

Selected sum value '86' from dropdown on #dropdown
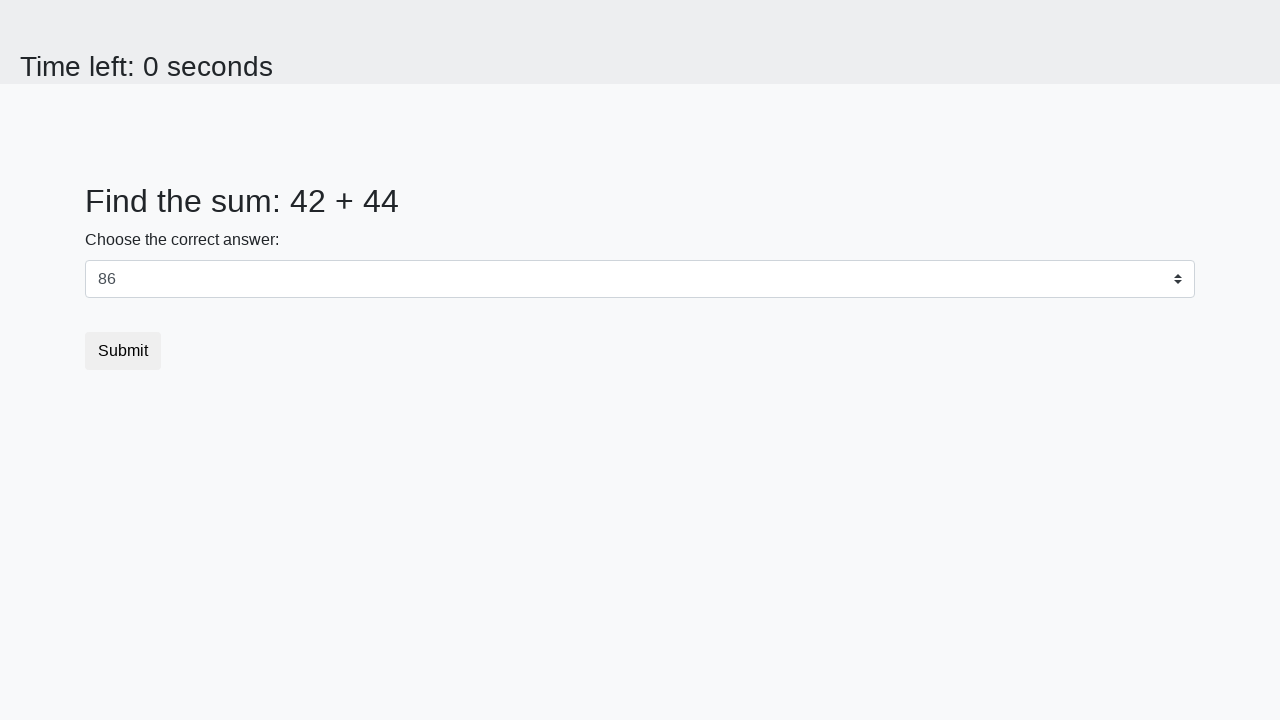

Clicked submit button at (123, 351) on .btn
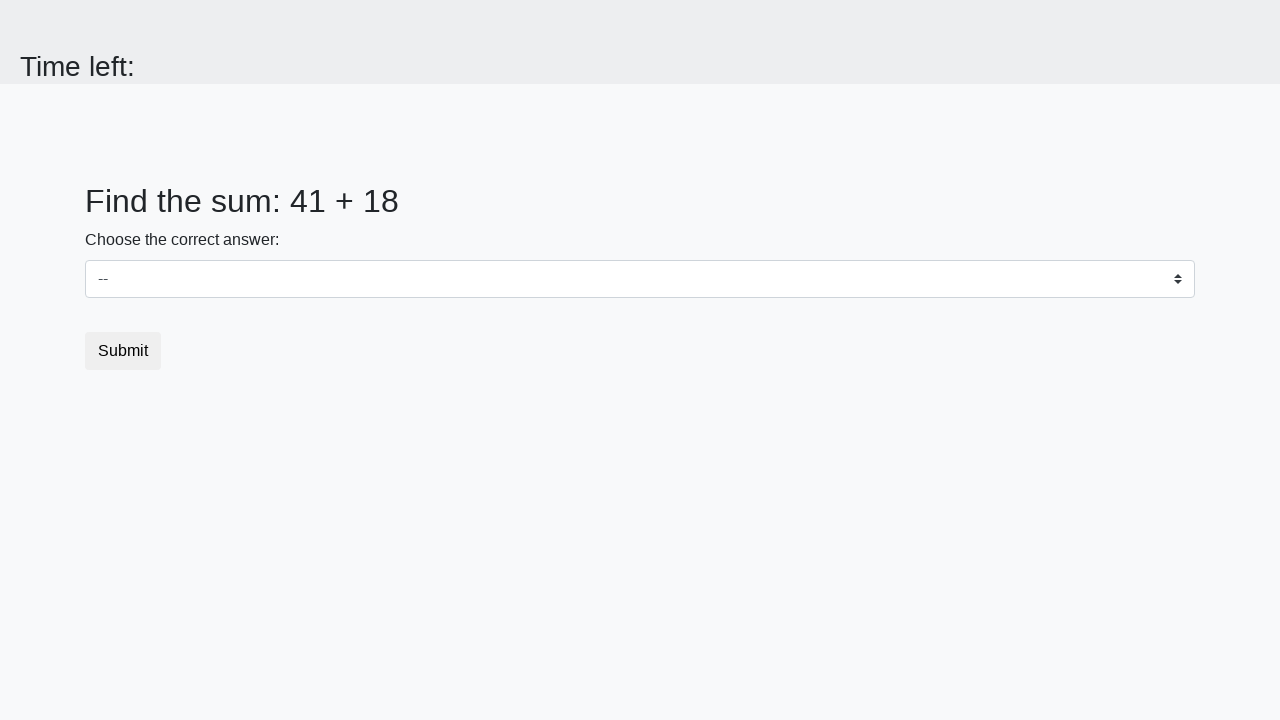

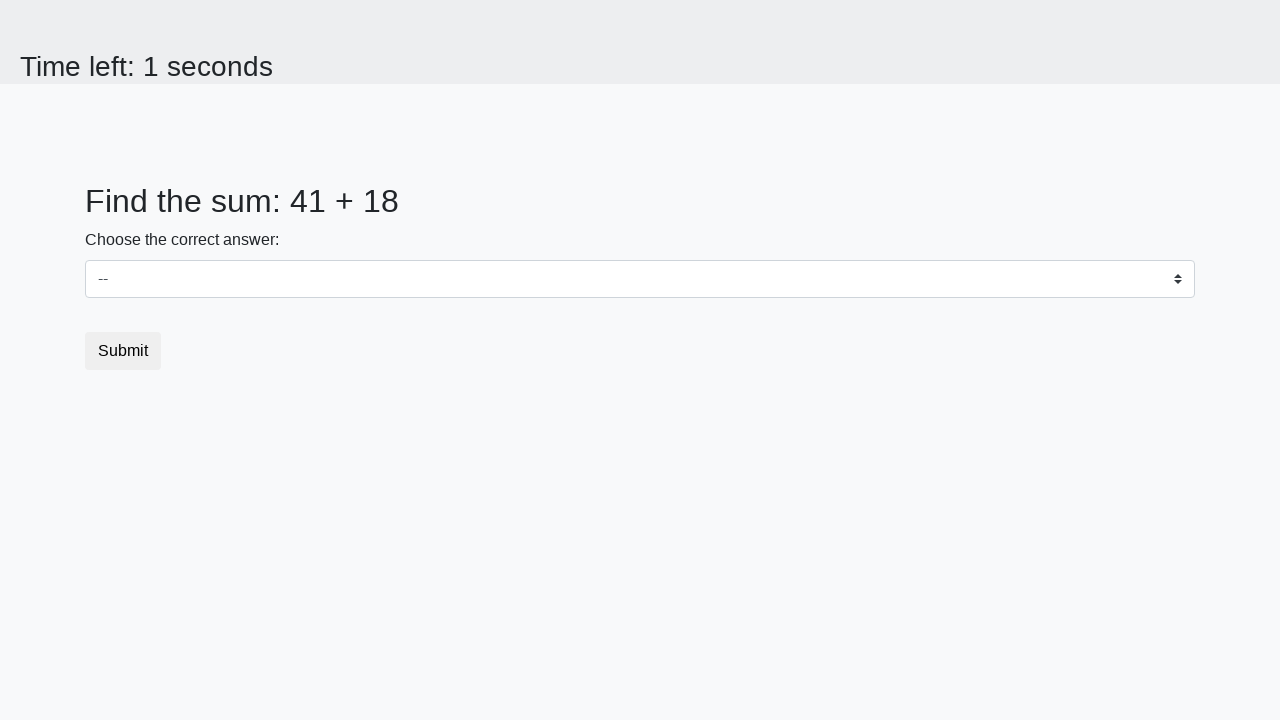